Tests the key presses page by pressing the CONTROL key and verifying that the page correctly displays which key was pressed

Starting URL: https://the-internet.herokuapp.com/key_presses

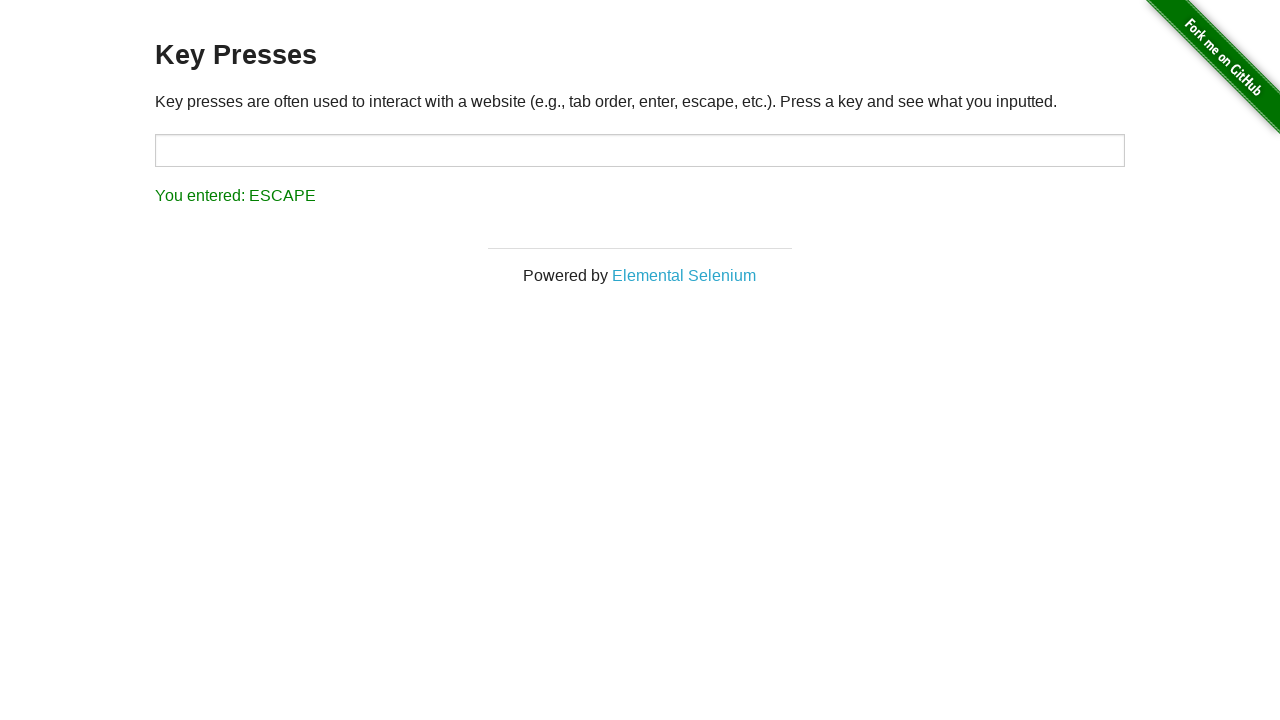

Clicked on the input field to focus it for key press testing at (640, 150) on #target
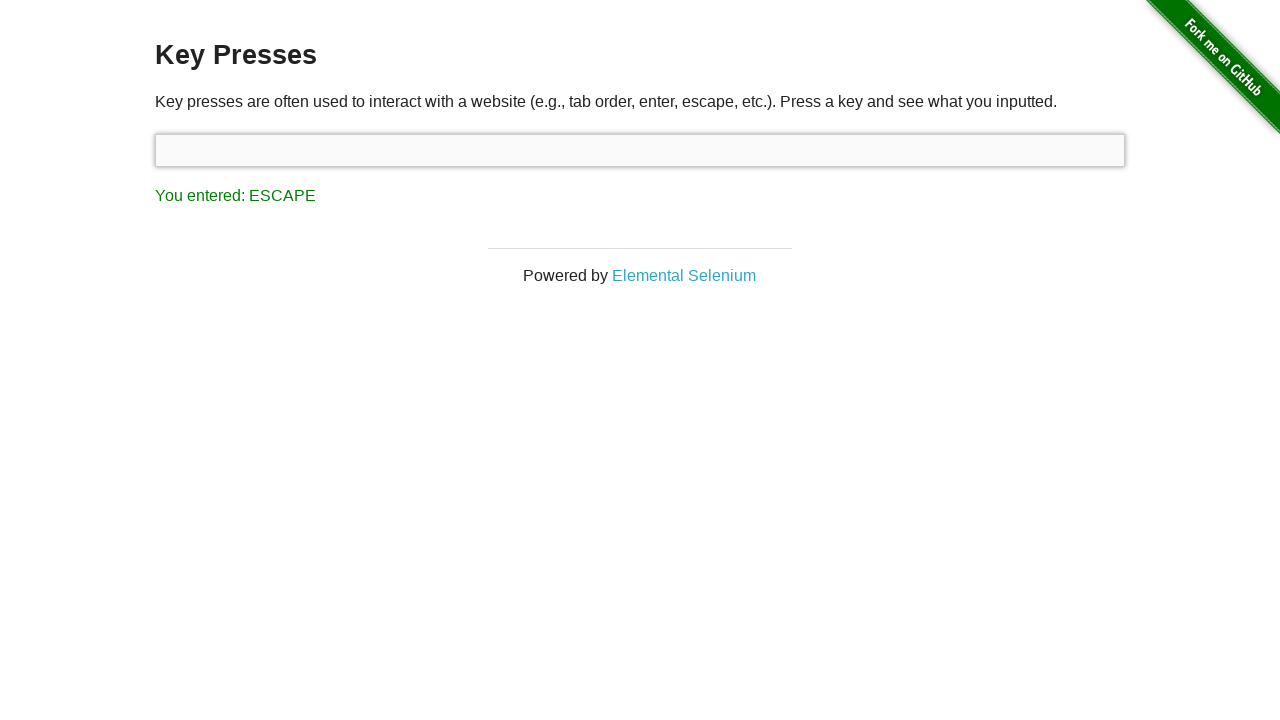

Pressed the CONTROL key
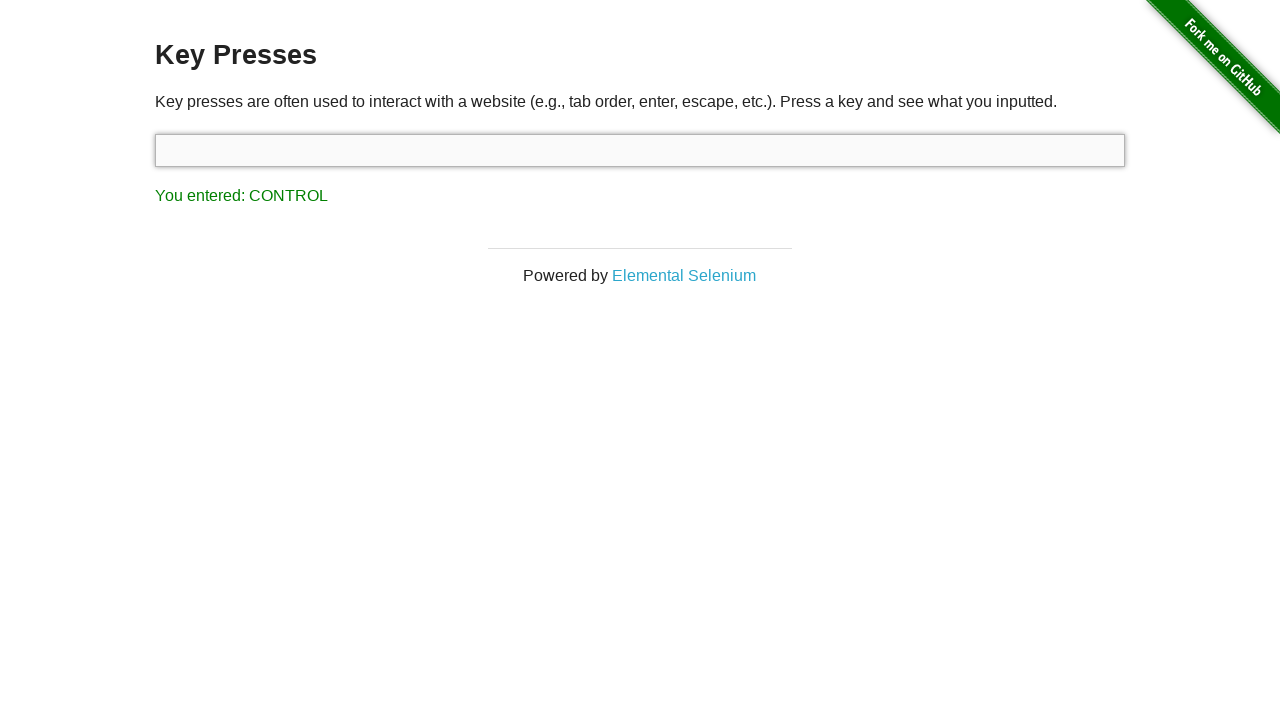

Located the result element displaying the key press
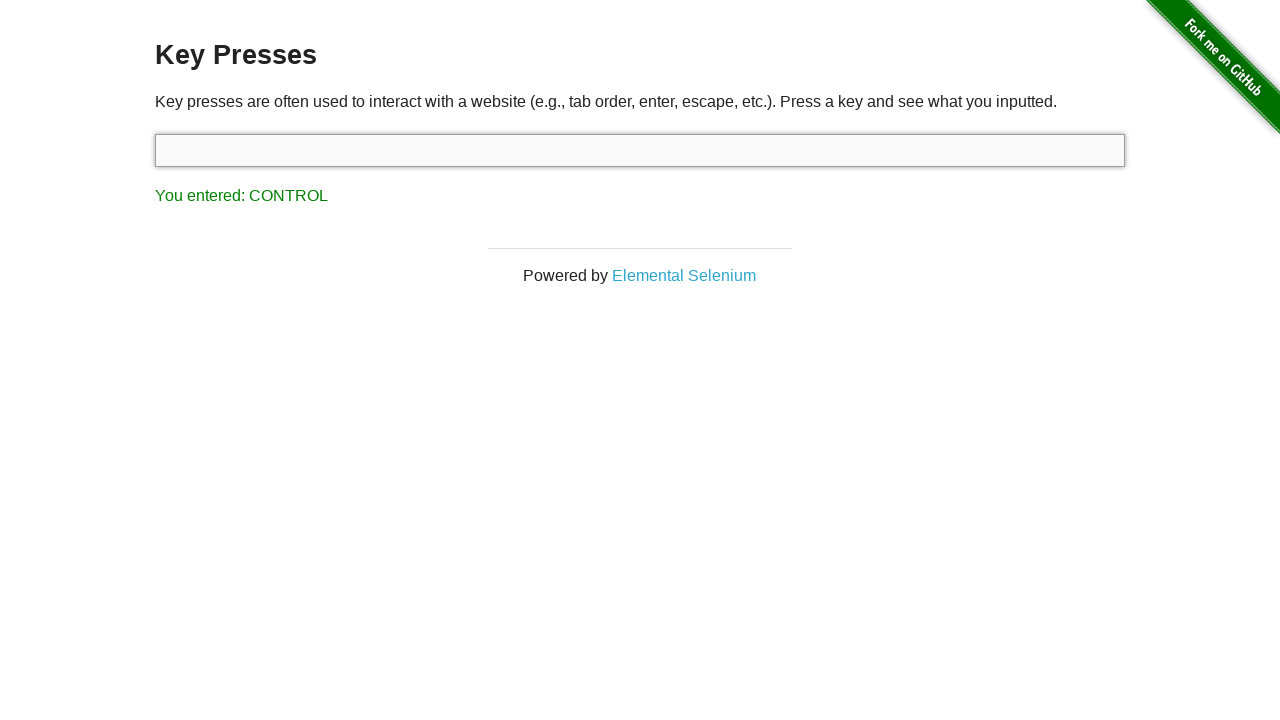

Waited for the result element to be visible
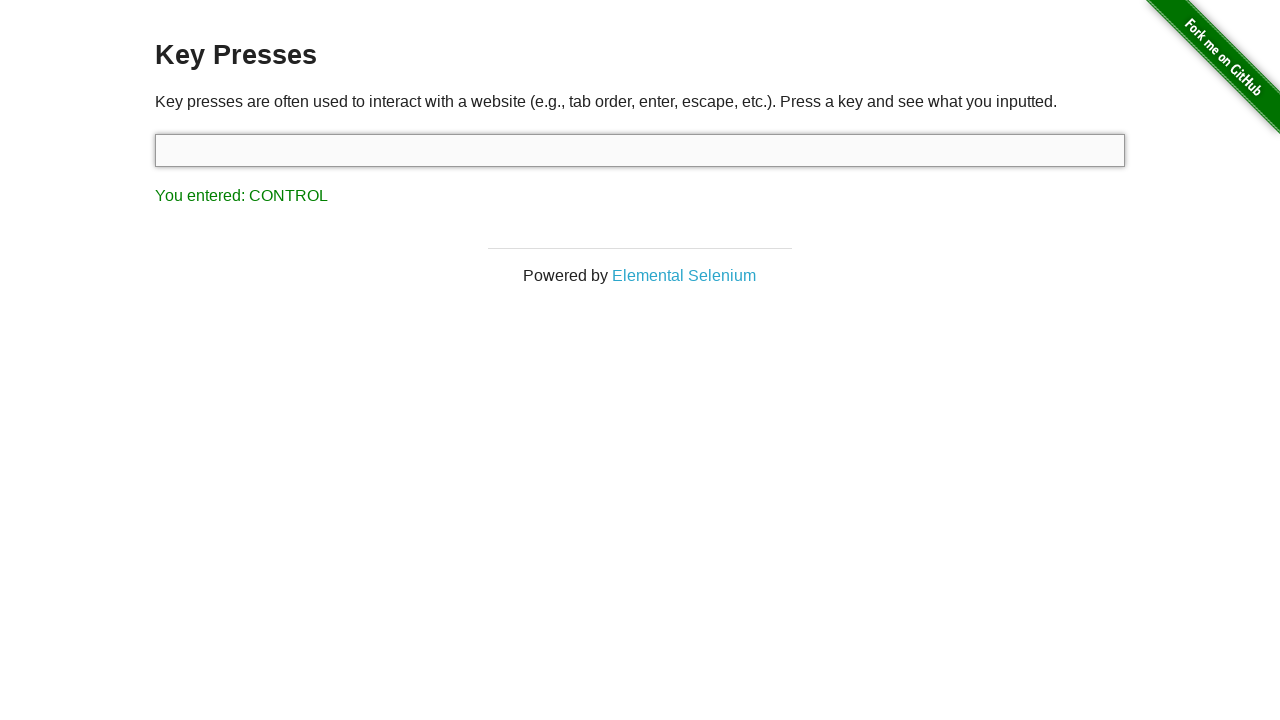

Verified that the result correctly displays 'CONTROL' as the pressed key
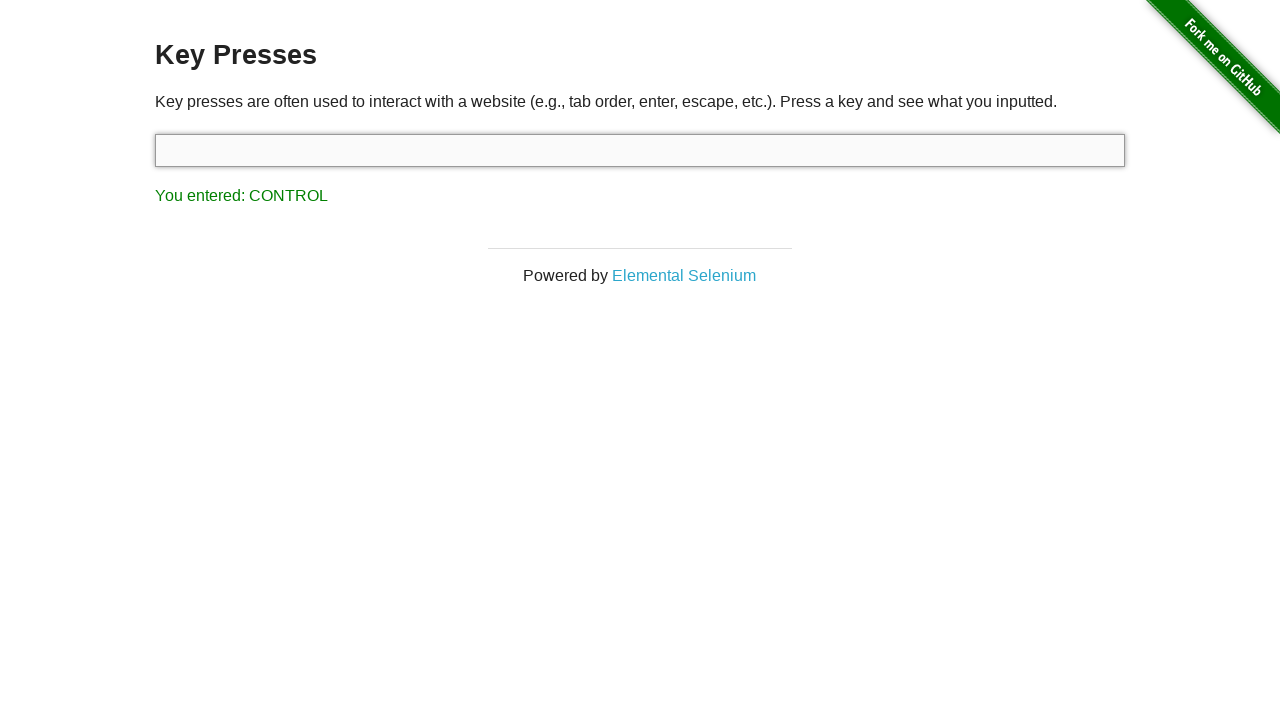

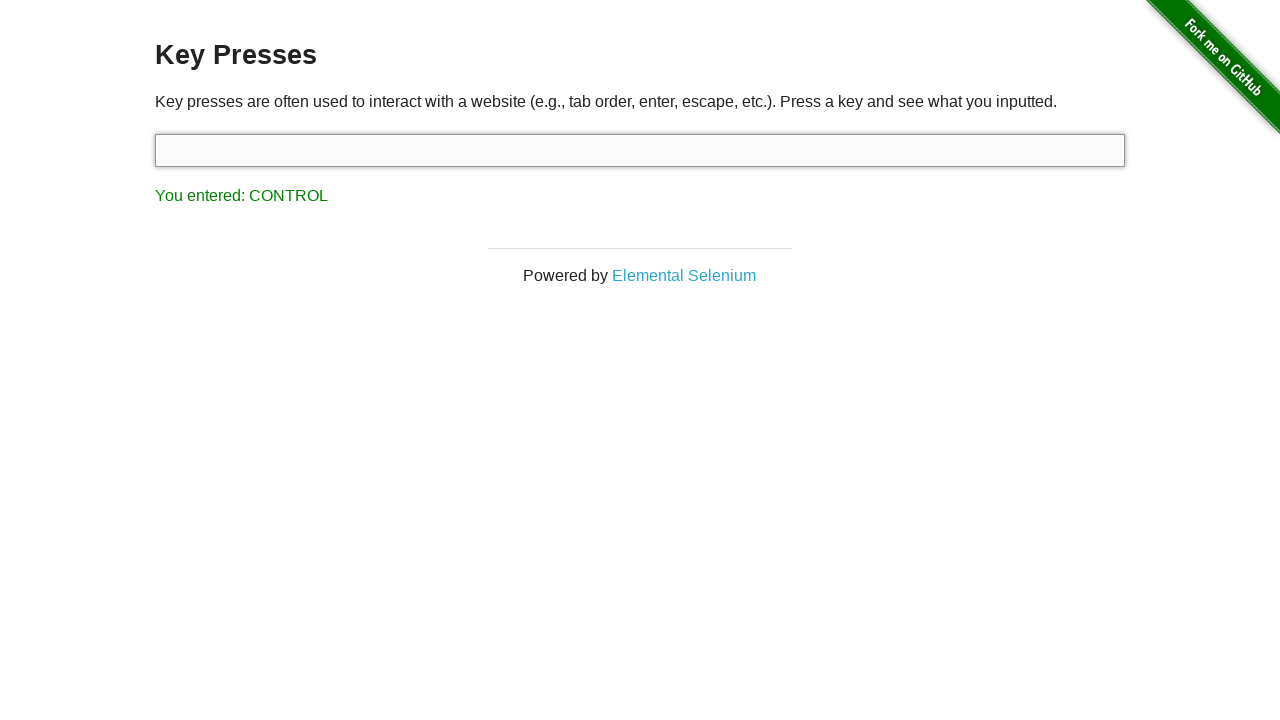